Tests Google Forms by selecting radio buttons and checkboxes, specifically selecting a city option and all provinces starting with "Quảng"

Starting URL: https://docs.google.com/forms/d/e/1FAIpQLSfiypnd69zhuDkjKgqvpID9kwO29UCzeCVrGGtbNPZXQok0jA/viewform

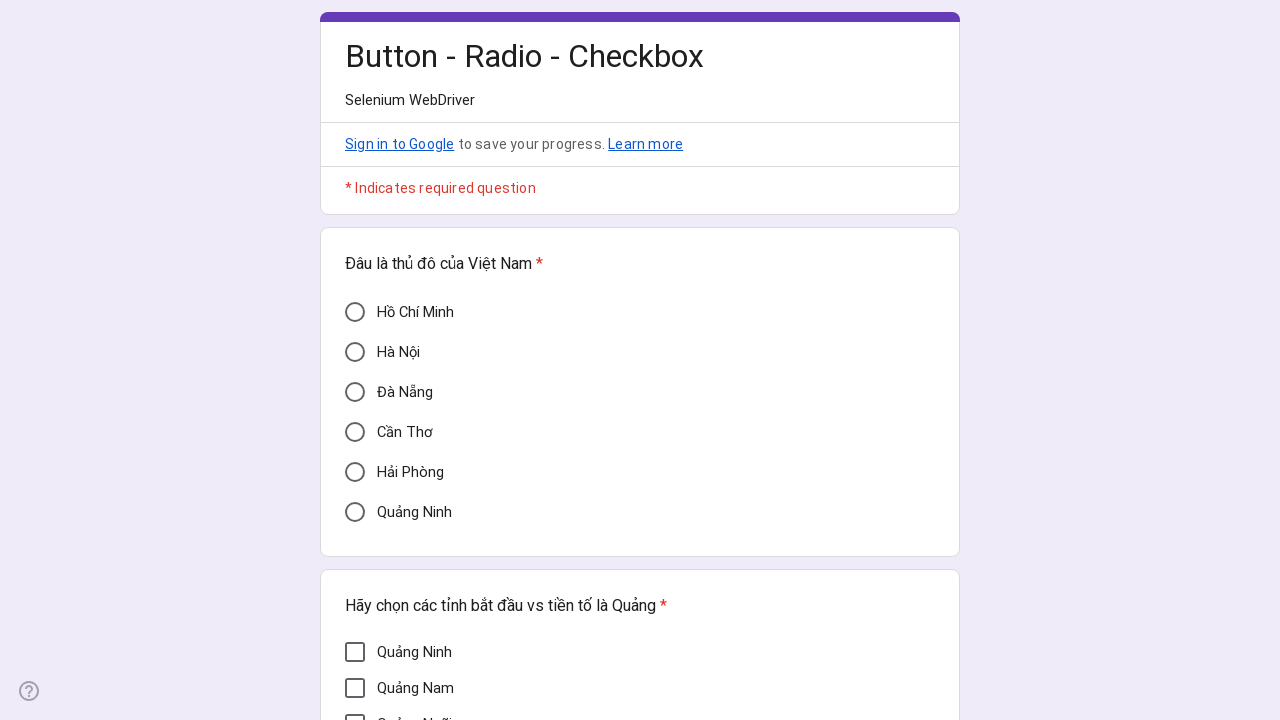

Waited 2 seconds for Google Form to load
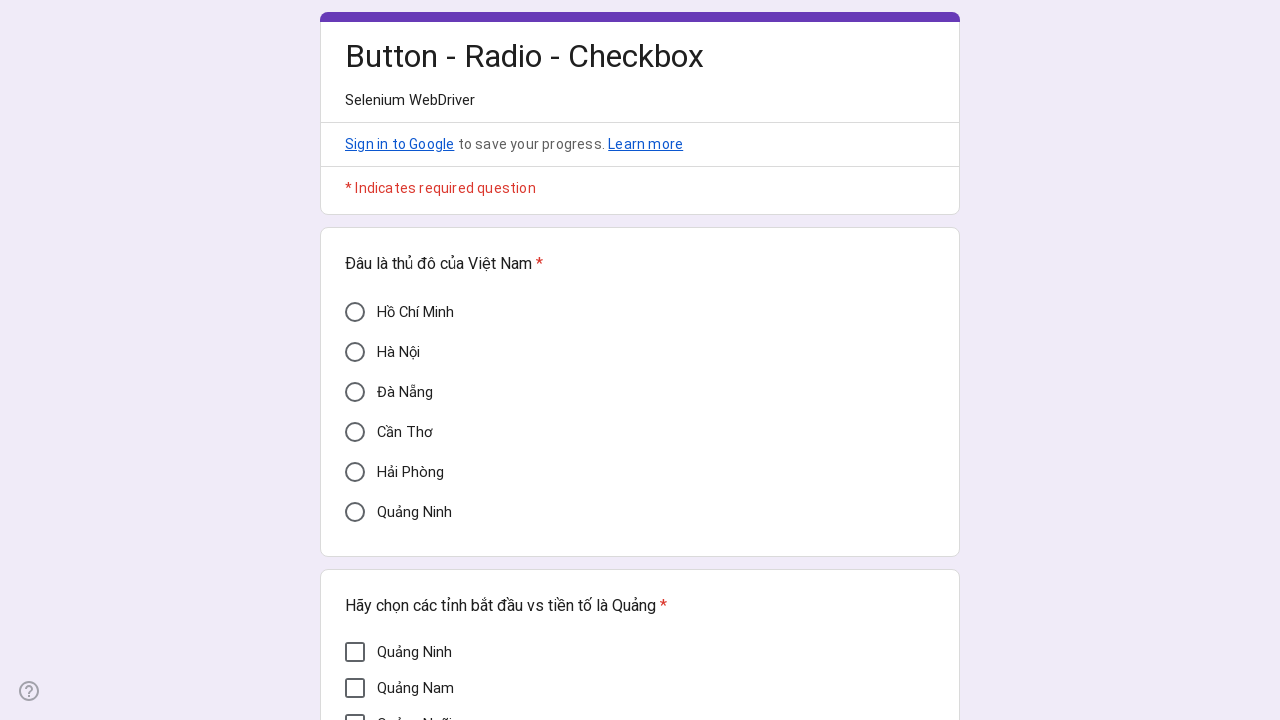

Located the 'Cần Thơ' radio button
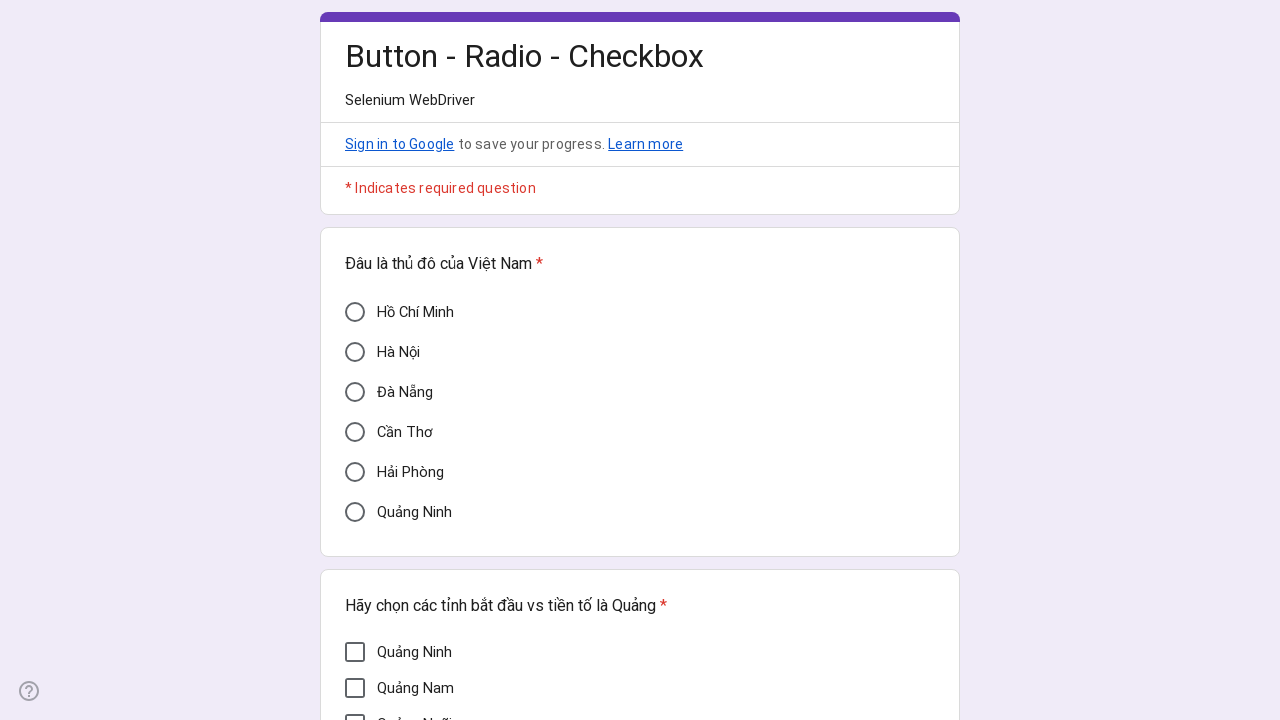

Verified 'Cần Thơ' radio button is not initially selected
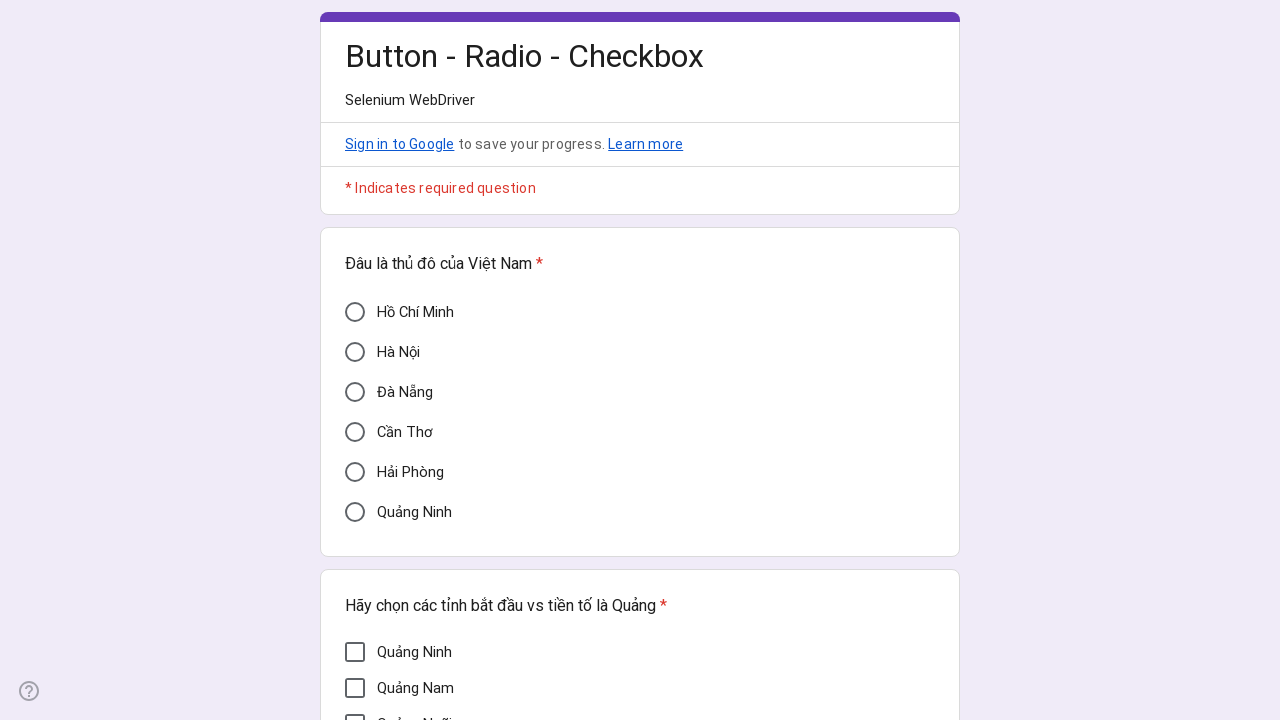

Clicked the 'Cần Thơ' radio button at (355, 432) on xpath=//div[@data-value ='Cần Thơ']
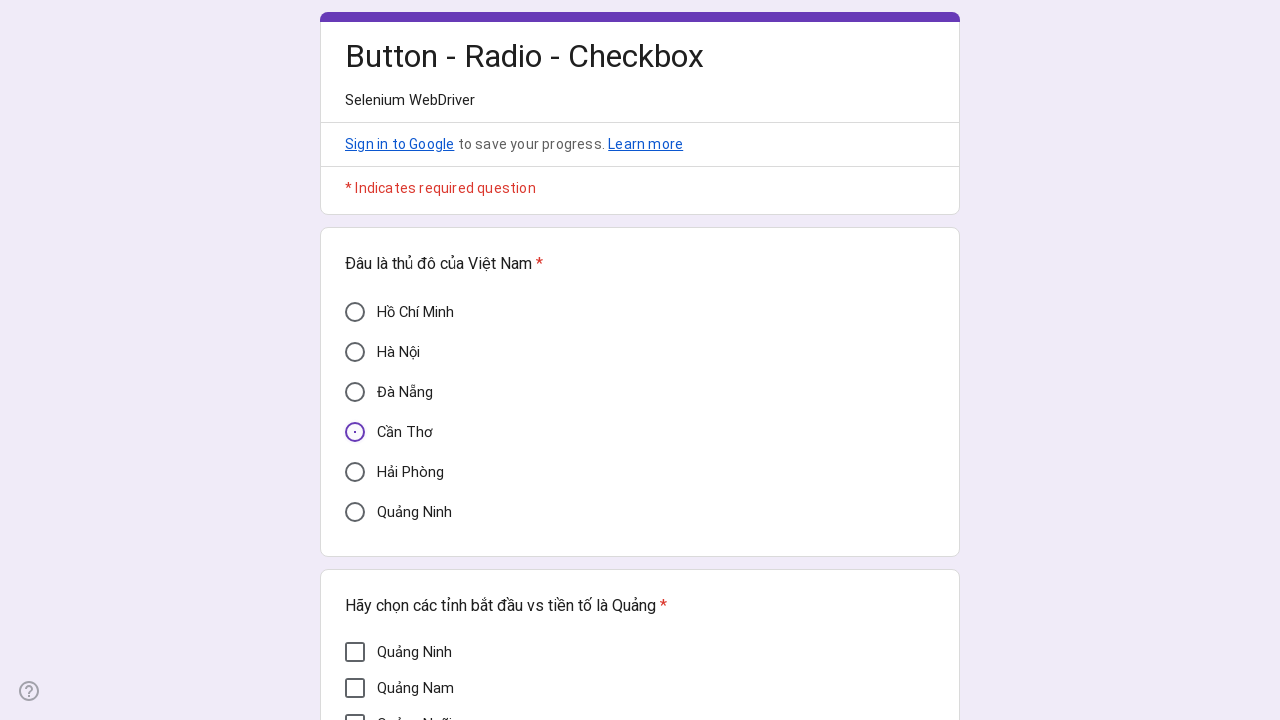

Verified 'Cần Thơ' radio button is now selected
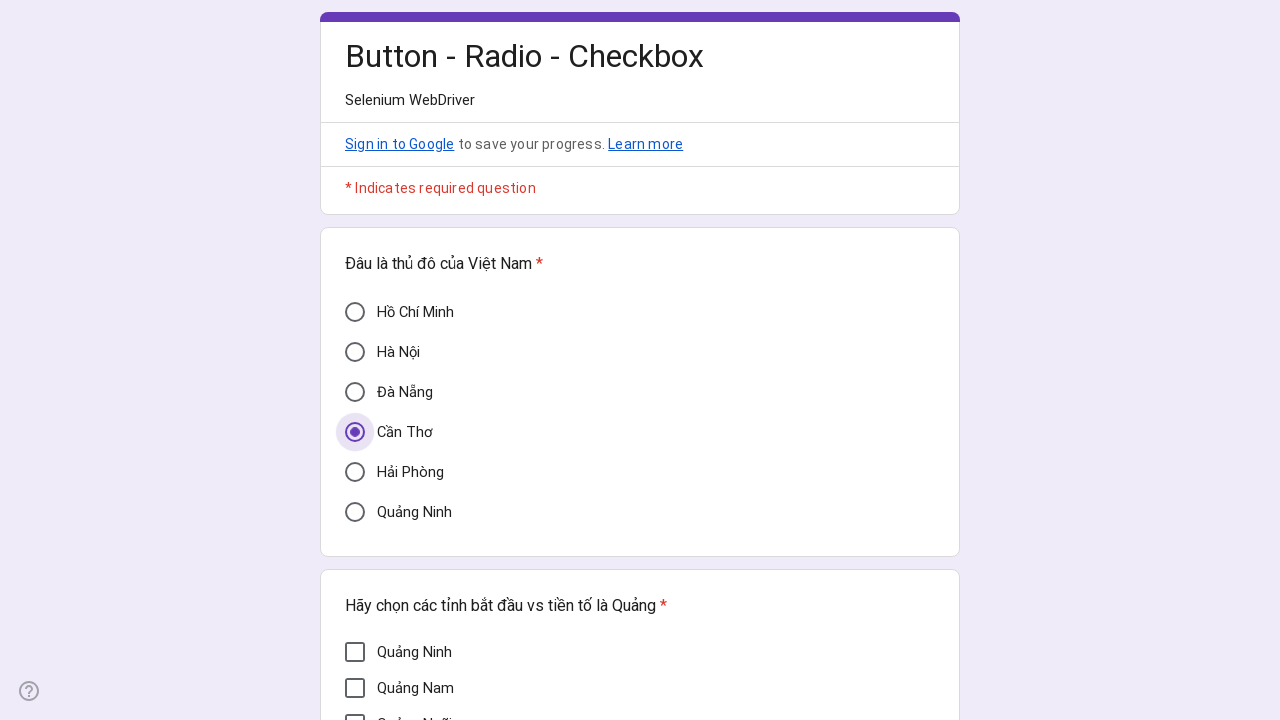

Located all checkboxes for provinces starting with 'Quảng'
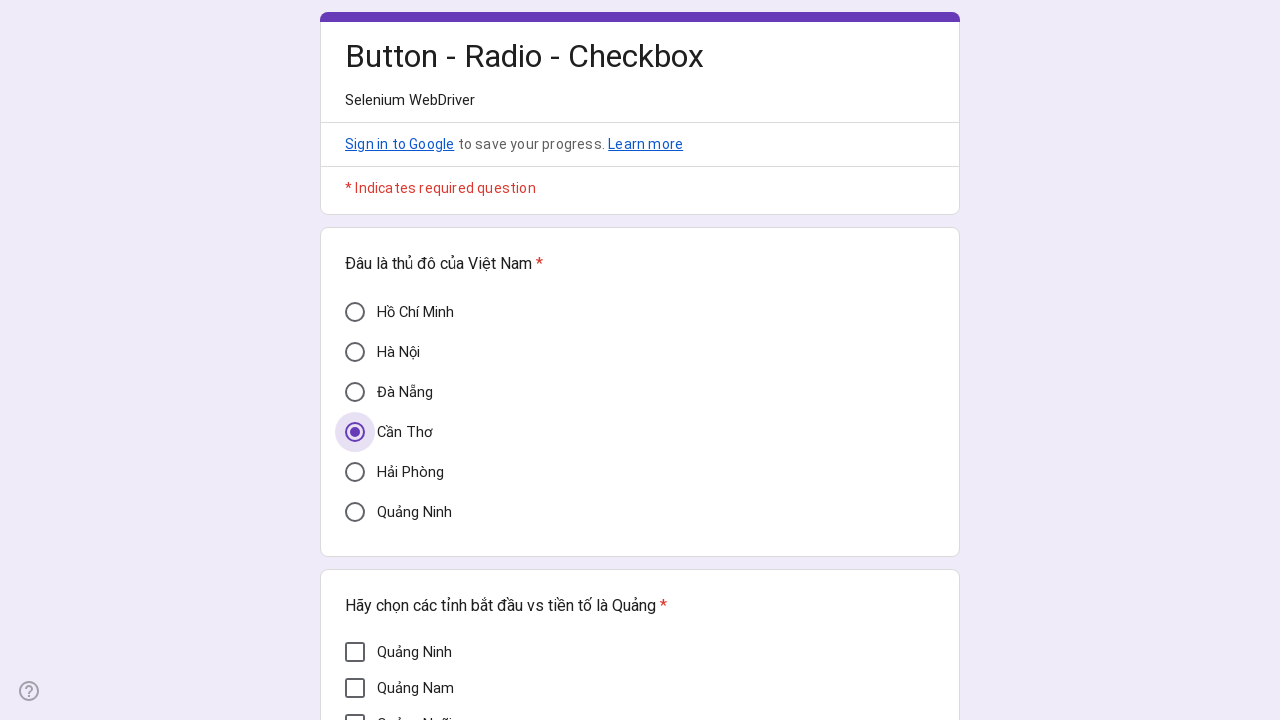

Clicked checkbox 1 for province starting with 'Quảng' at (355, 652) on xpath=//span[text()='Hãy chọn các tỉnh bắt đầu vs tiền tố là Quảng']/ancestor::d
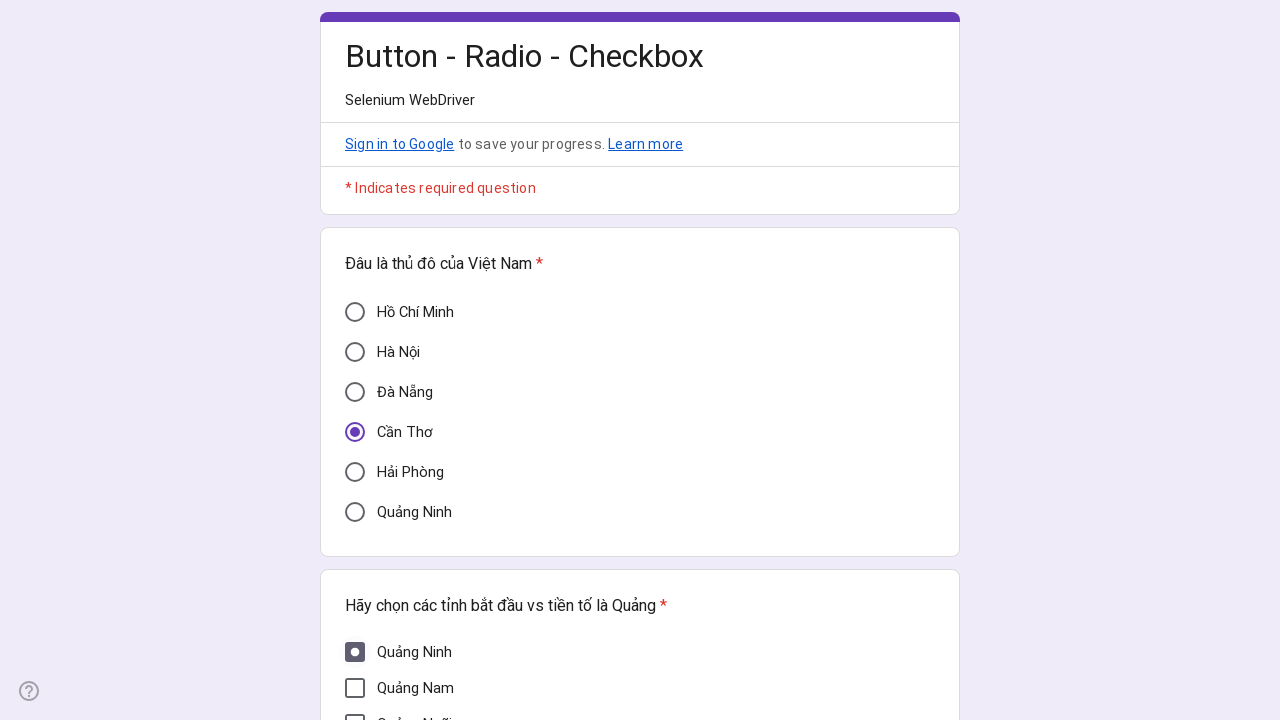

Clicked checkbox 2 for province starting with 'Quảng' at (355, 688) on xpath=//span[text()='Hãy chọn các tỉnh bắt đầu vs tiền tố là Quảng']/ancestor::d
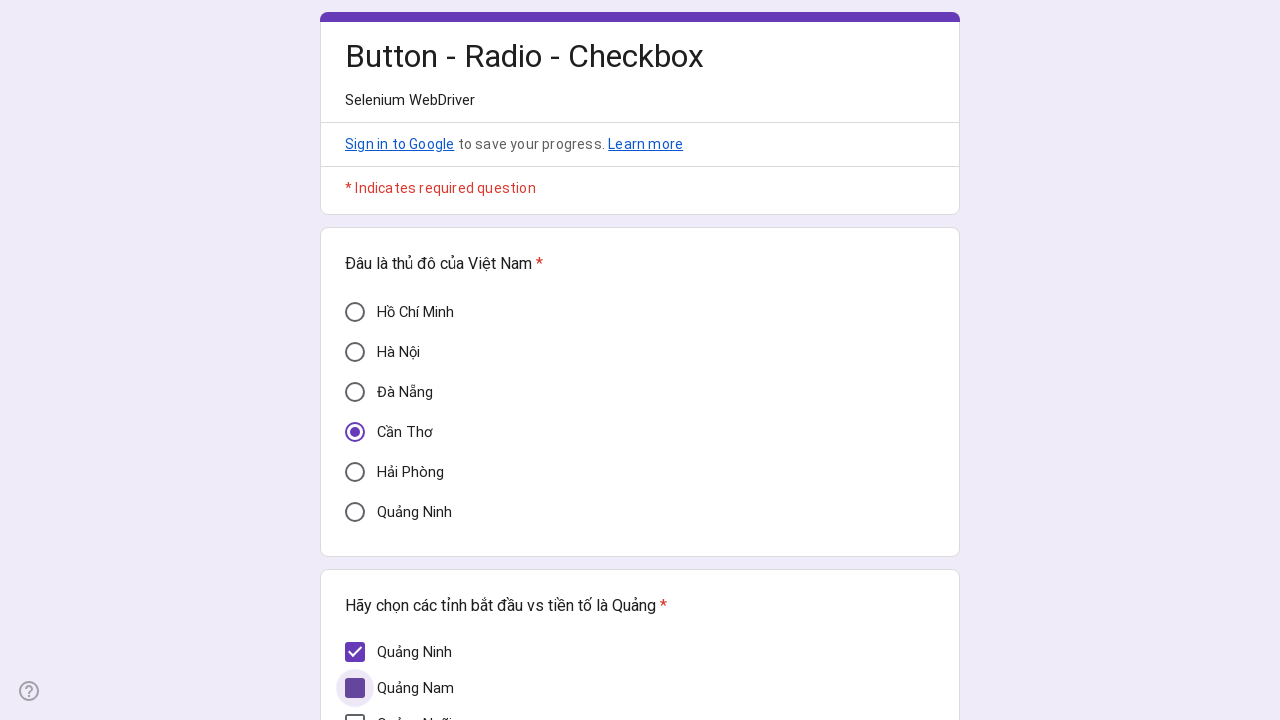

Clicked checkbox 3 for province starting with 'Quảng' at (355, 710) on xpath=//span[text()='Hãy chọn các tỉnh bắt đầu vs tiền tố là Quảng']/ancestor::d
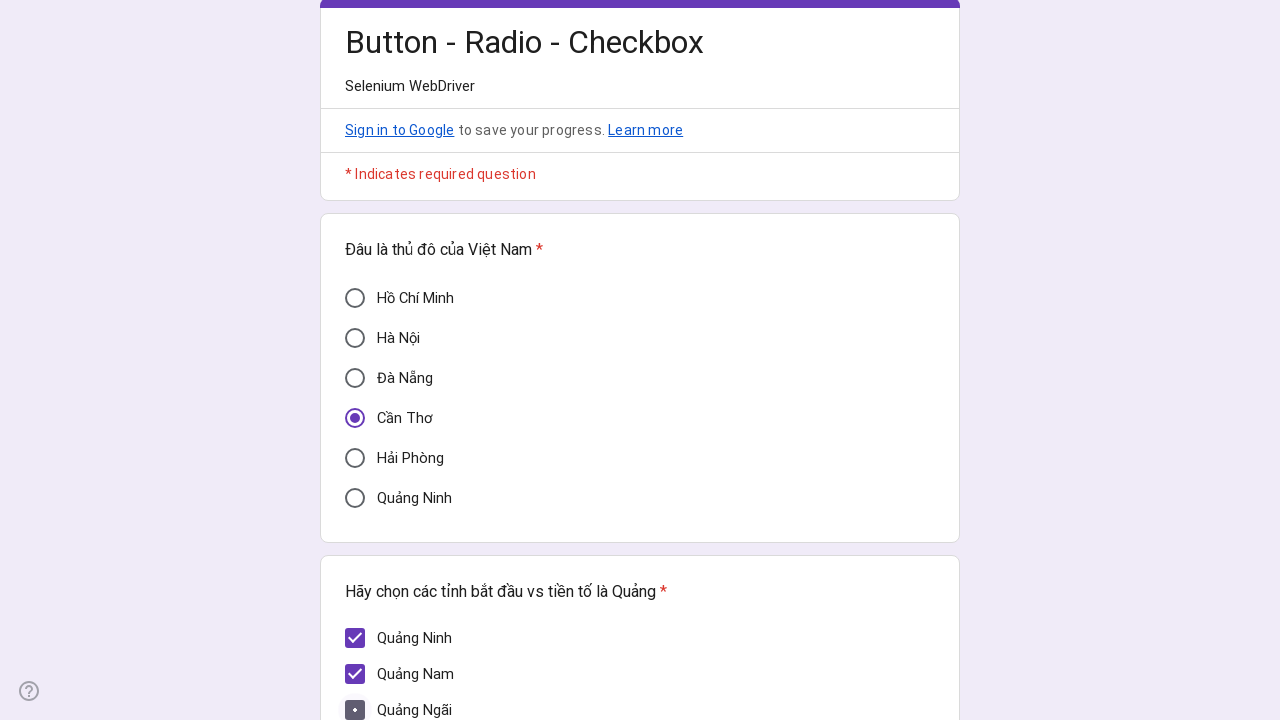

Clicked checkbox 4 for province starting with 'Quảng' at (355, 411) on xpath=//span[text()='Hãy chọn các tỉnh bắt đầu vs tiền tố là Quảng']/ancestor::d
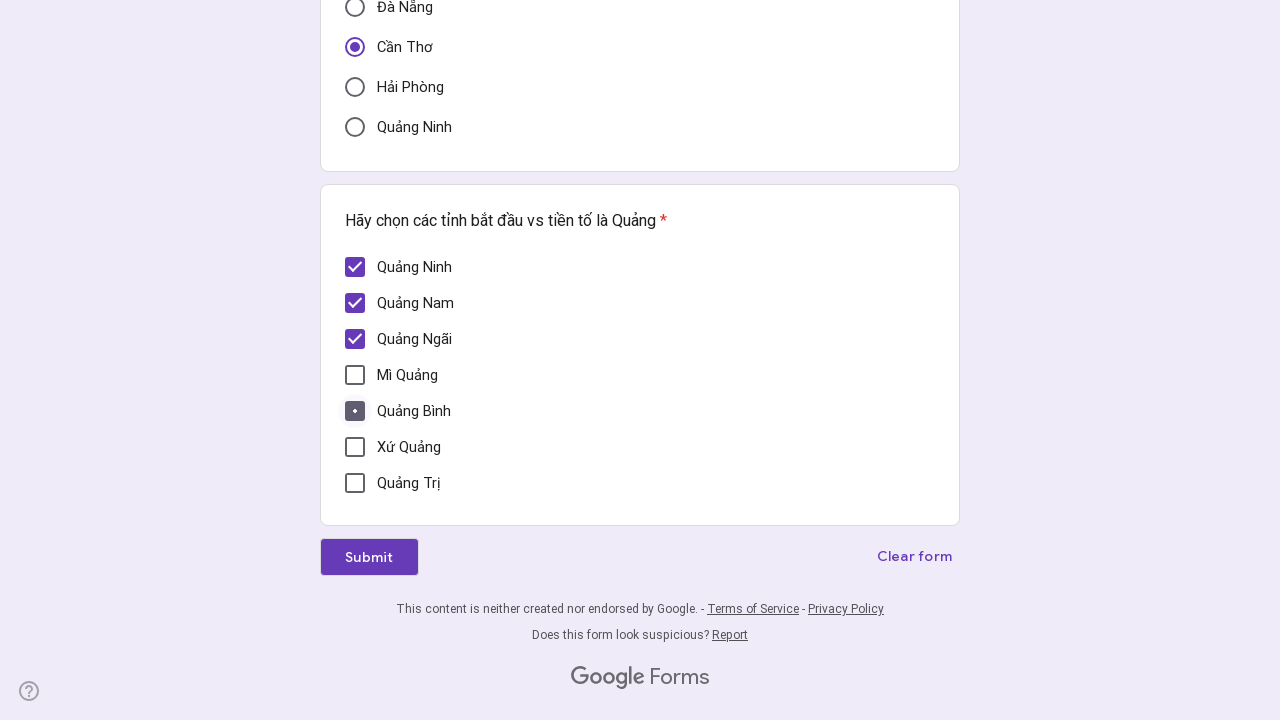

Clicked checkbox 5 for province starting with 'Quảng' at (355, 483) on xpath=//span[text()='Hãy chọn các tỉnh bắt đầu vs tiền tố là Quảng']/ancestor::d
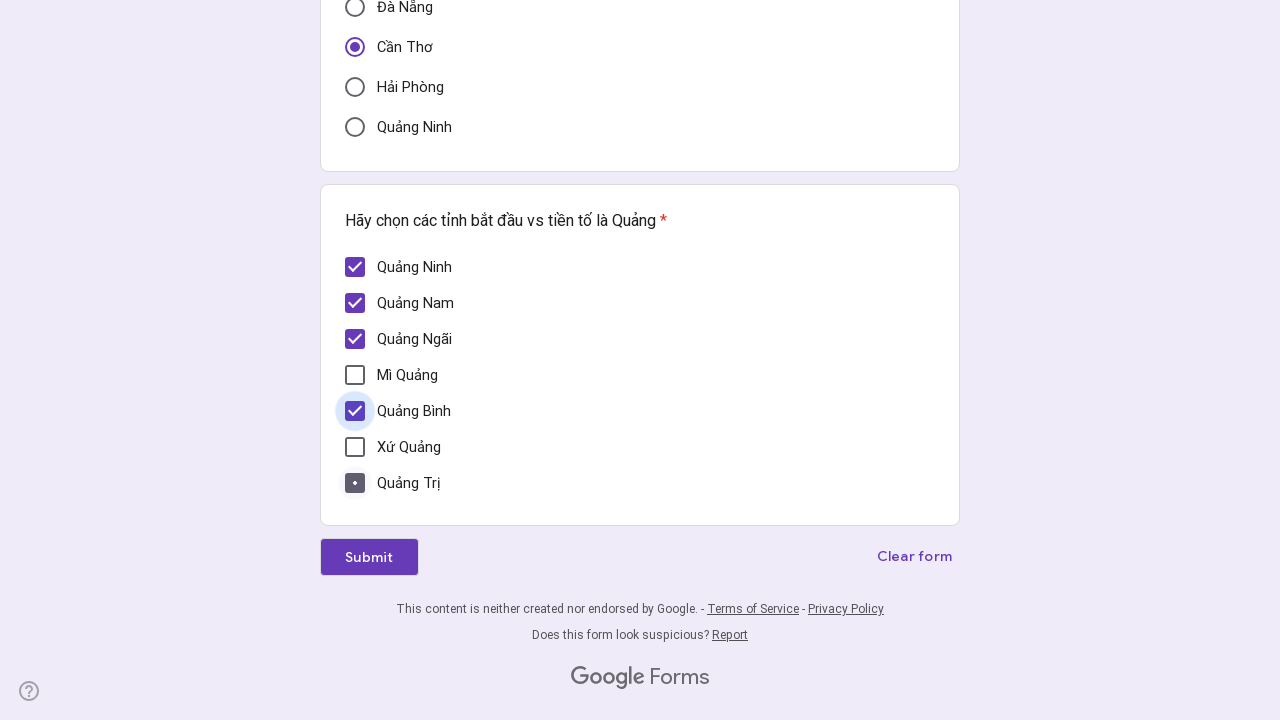

Verified checkbox 1 for province starting with 'Quảng' is selected
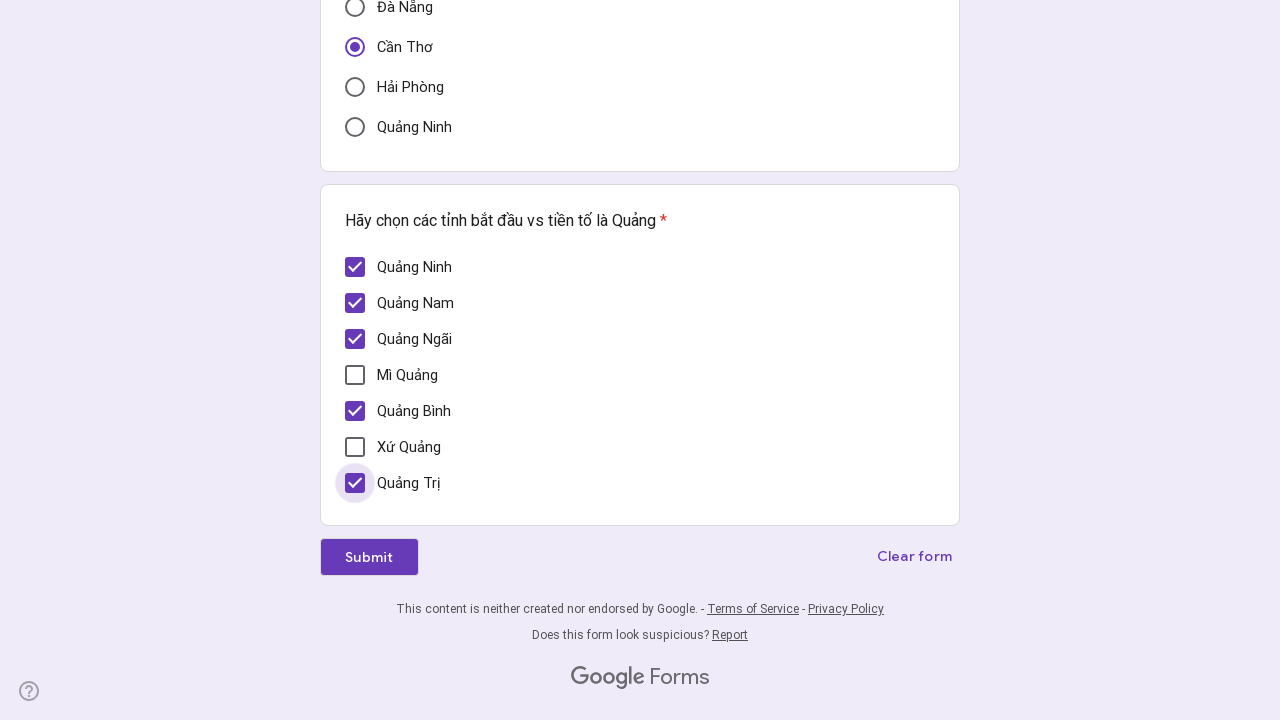

Verified checkbox 2 for province starting with 'Quảng' is selected
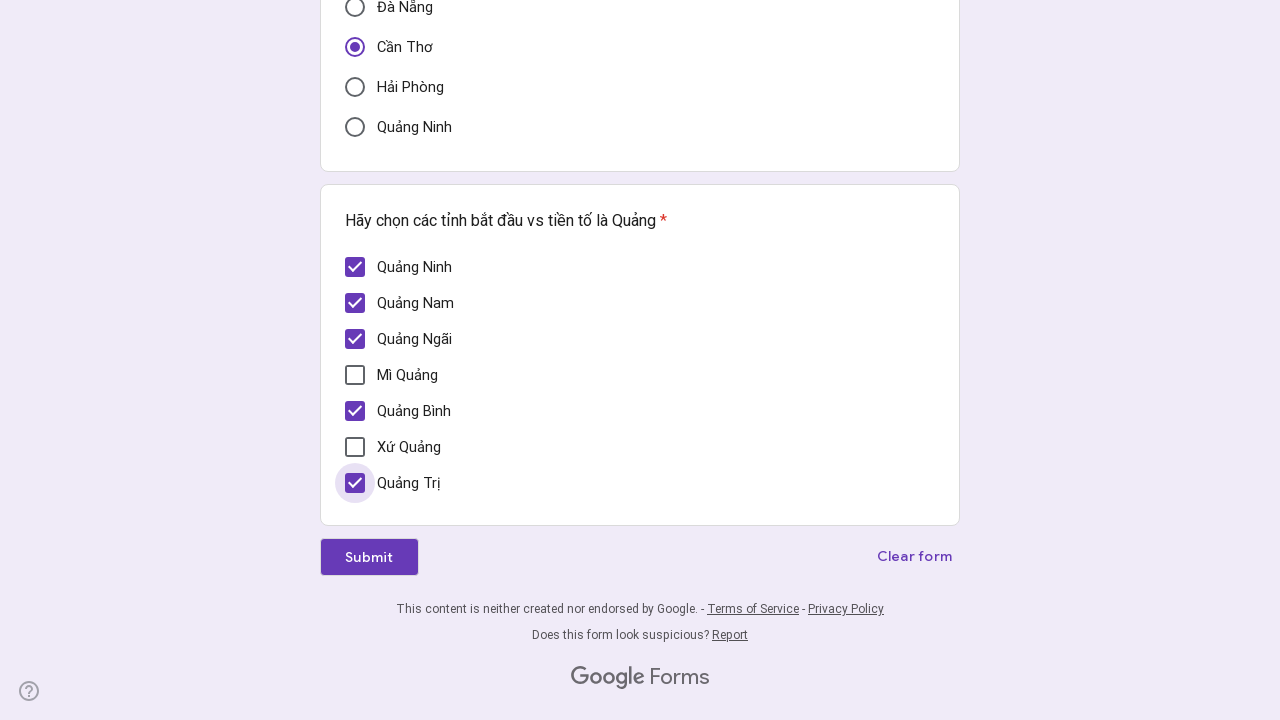

Verified checkbox 3 for province starting with 'Quảng' is selected
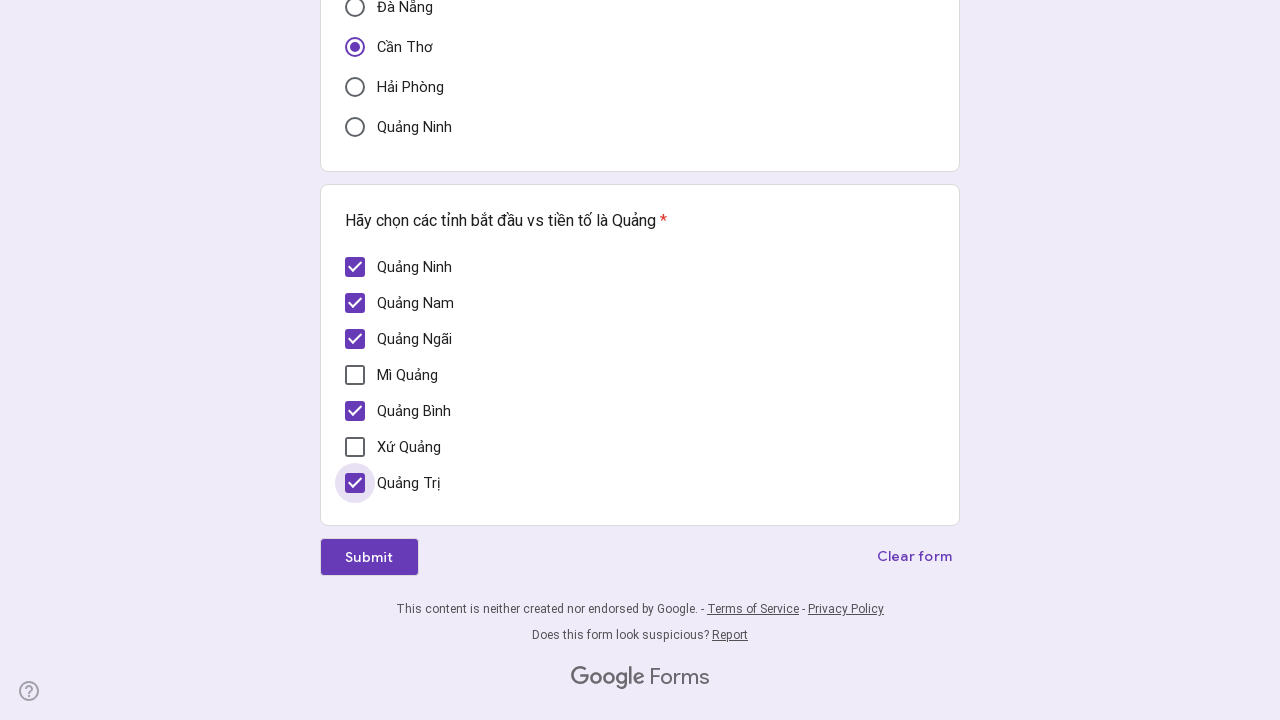

Verified checkbox 4 for province starting with 'Quảng' is selected
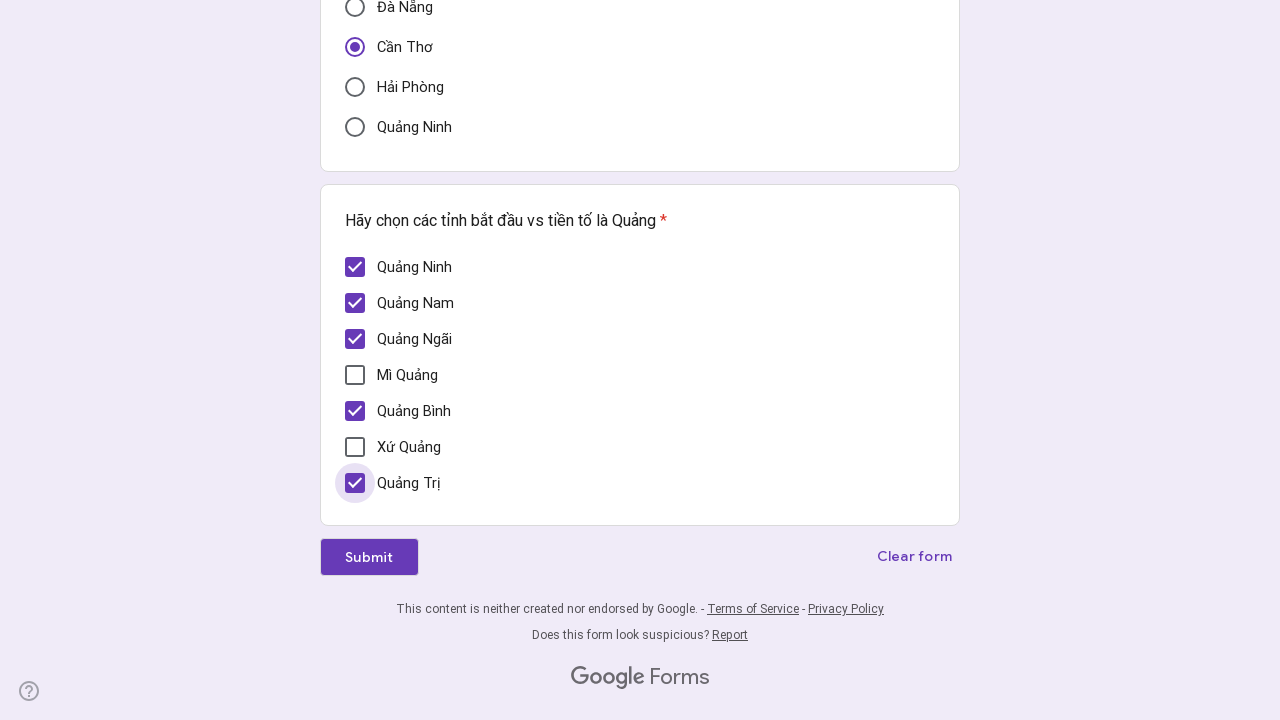

Verified checkbox 5 for province starting with 'Quảng' is selected
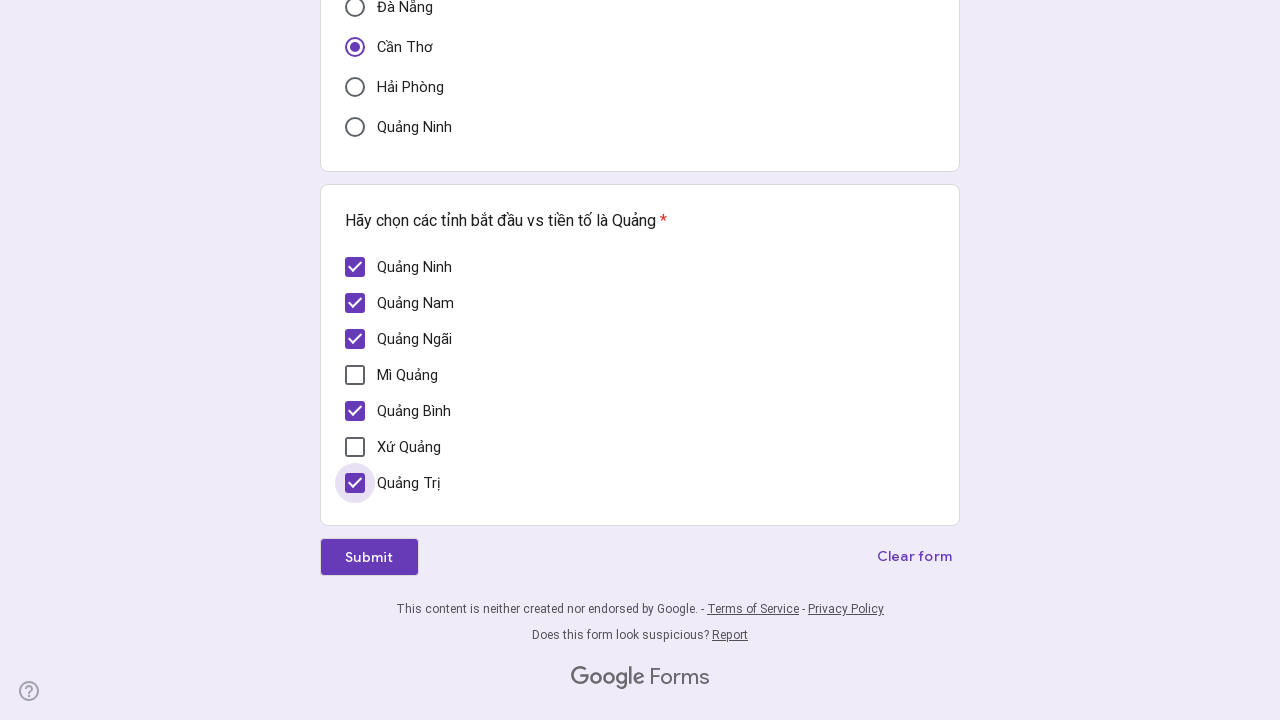

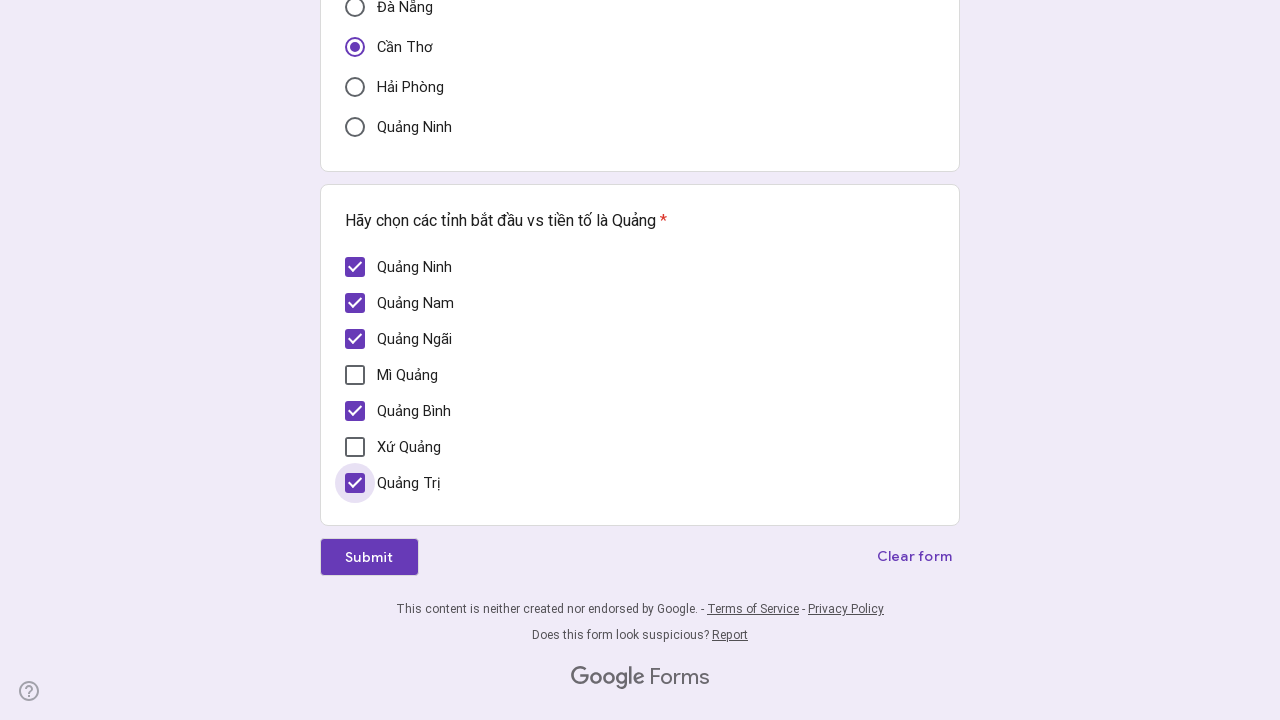